Tests that new todo items are appended to the bottom of the list by creating 3 items

Starting URL: https://demo.playwright.dev/todomvc

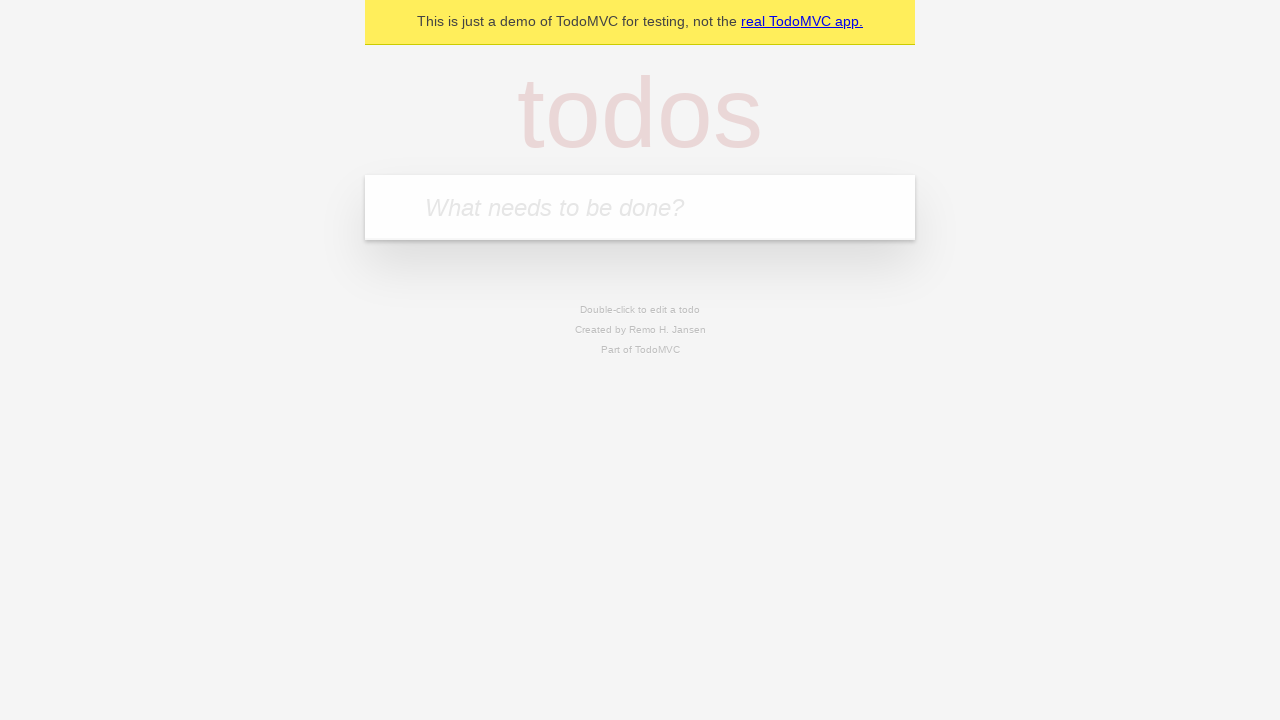

Filled todo input with 'buy some cheese' on internal:attr=[placeholder="What needs to be done?"i]
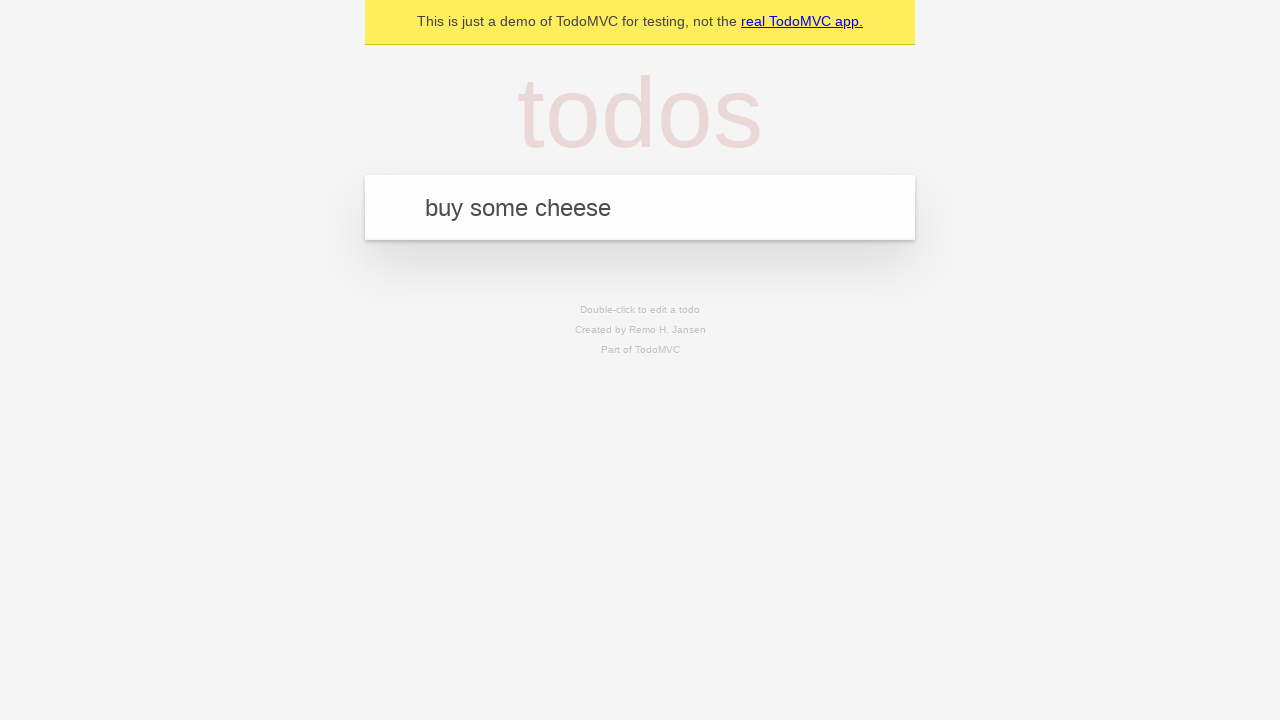

Pressed Enter to add 'buy some cheese' to the list on internal:attr=[placeholder="What needs to be done?"i]
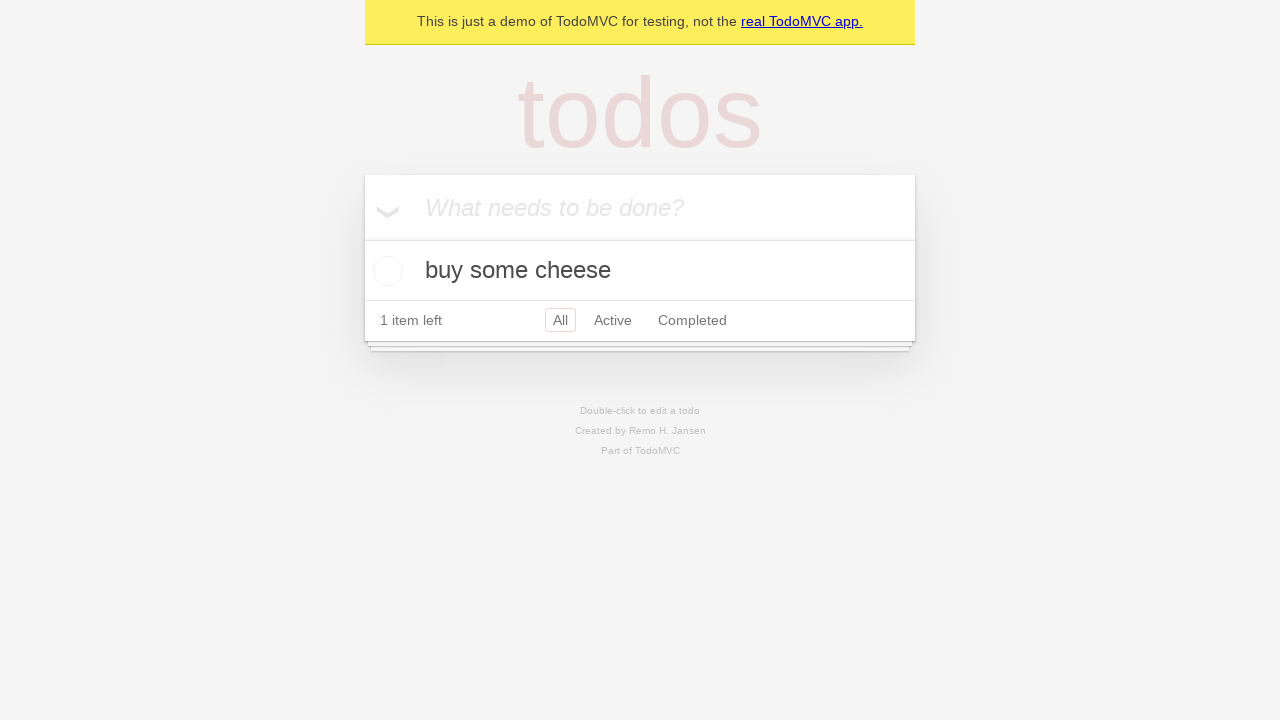

Filled todo input with 'feed the cat' on internal:attr=[placeholder="What needs to be done?"i]
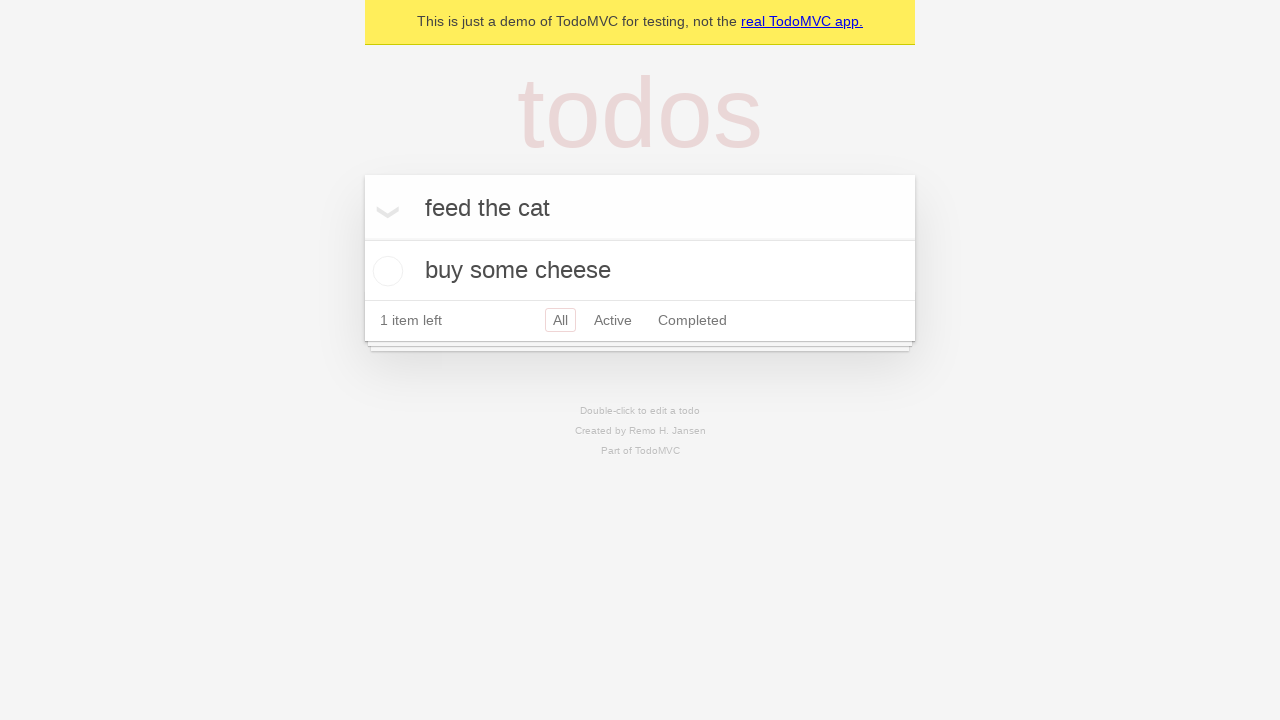

Pressed Enter to add 'feed the cat' to the list on internal:attr=[placeholder="What needs to be done?"i]
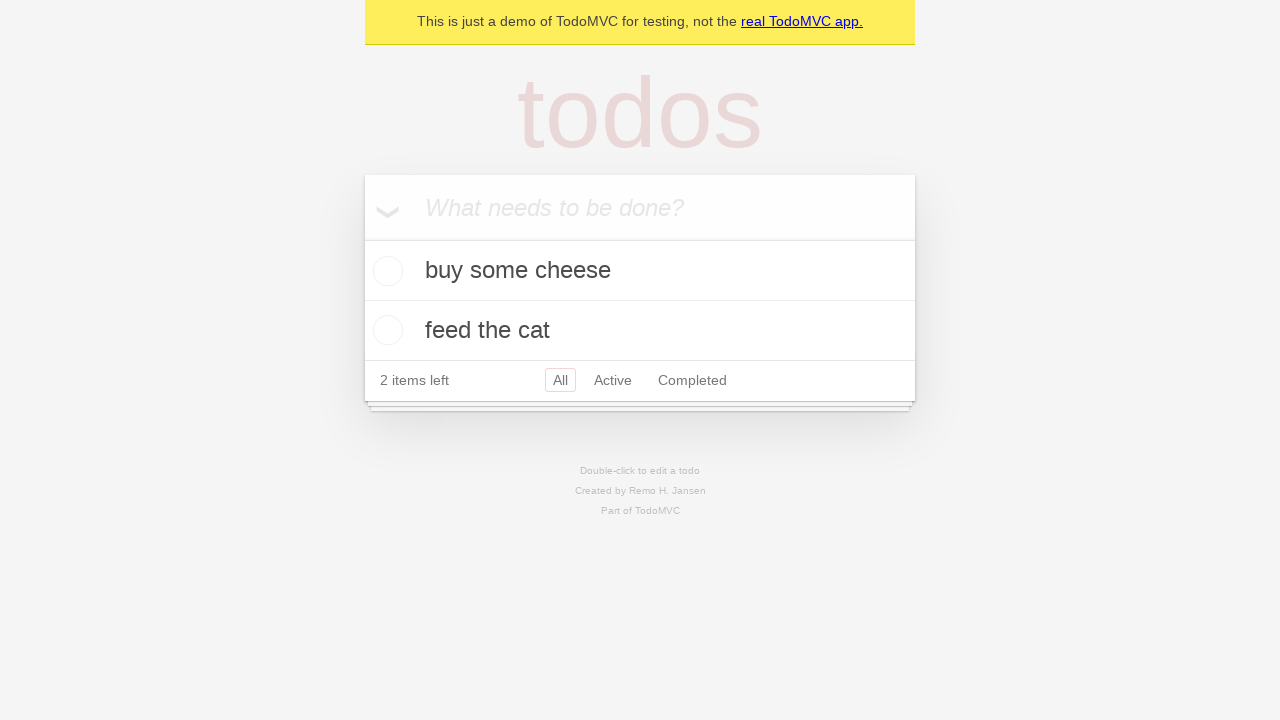

Filled todo input with 'book a doctors appointment' on internal:attr=[placeholder="What needs to be done?"i]
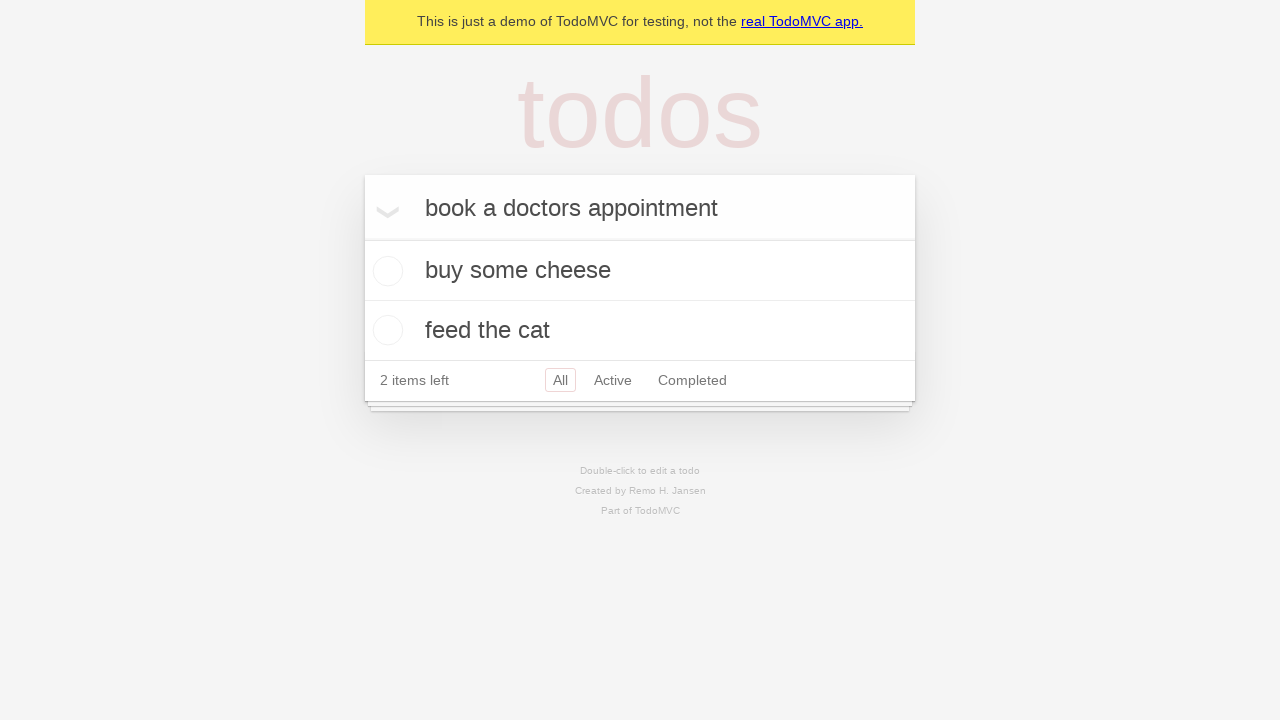

Pressed Enter to add 'book a doctors appointment' to the list on internal:attr=[placeholder="What needs to be done?"i]
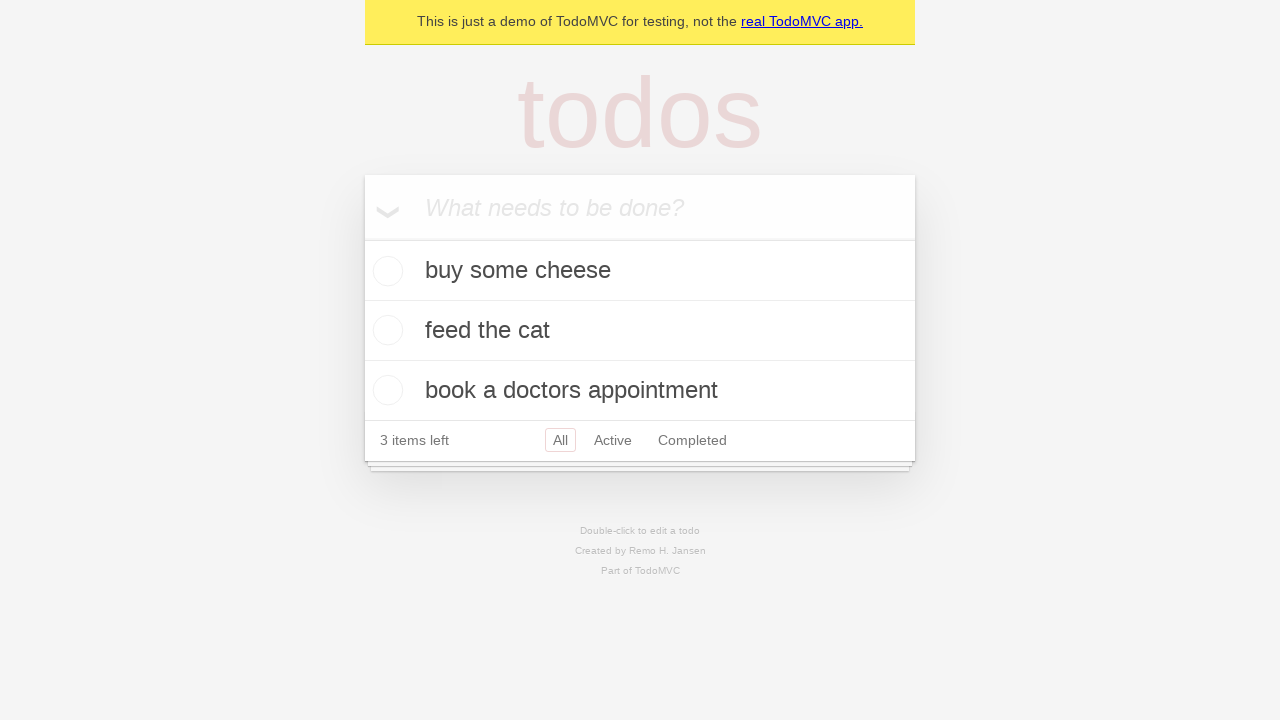

Verified all 3 items were added to the list
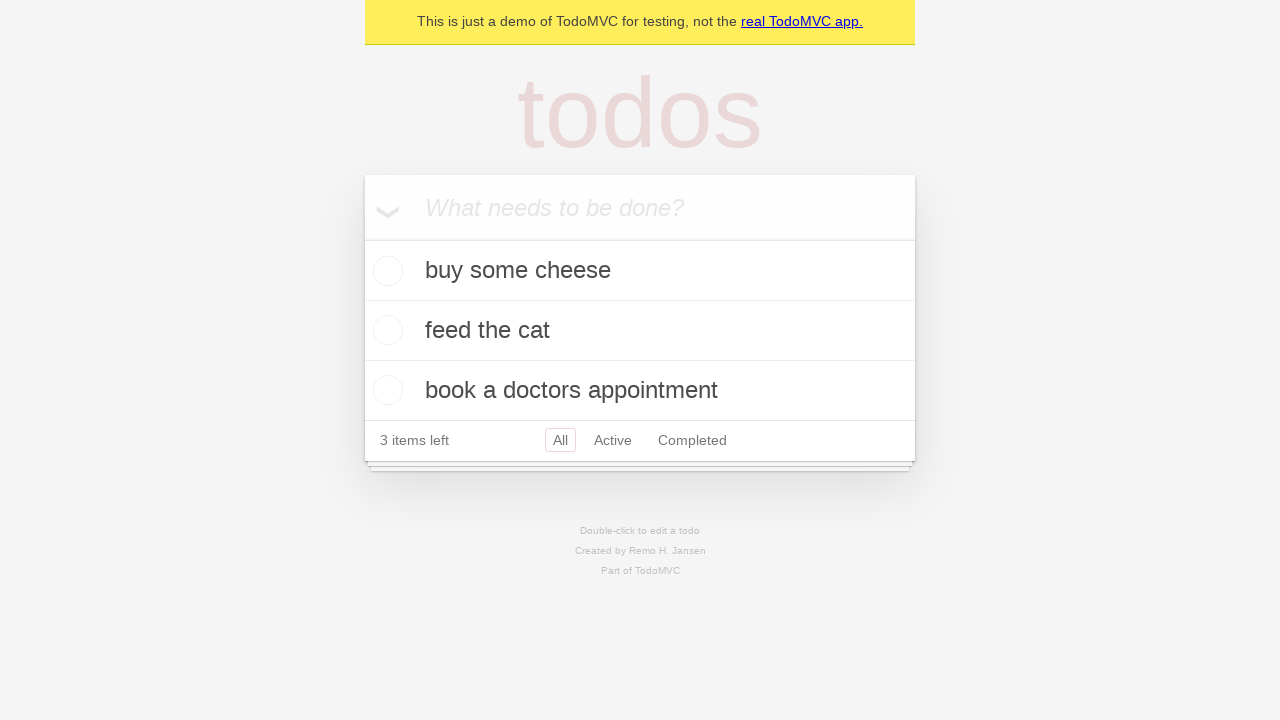

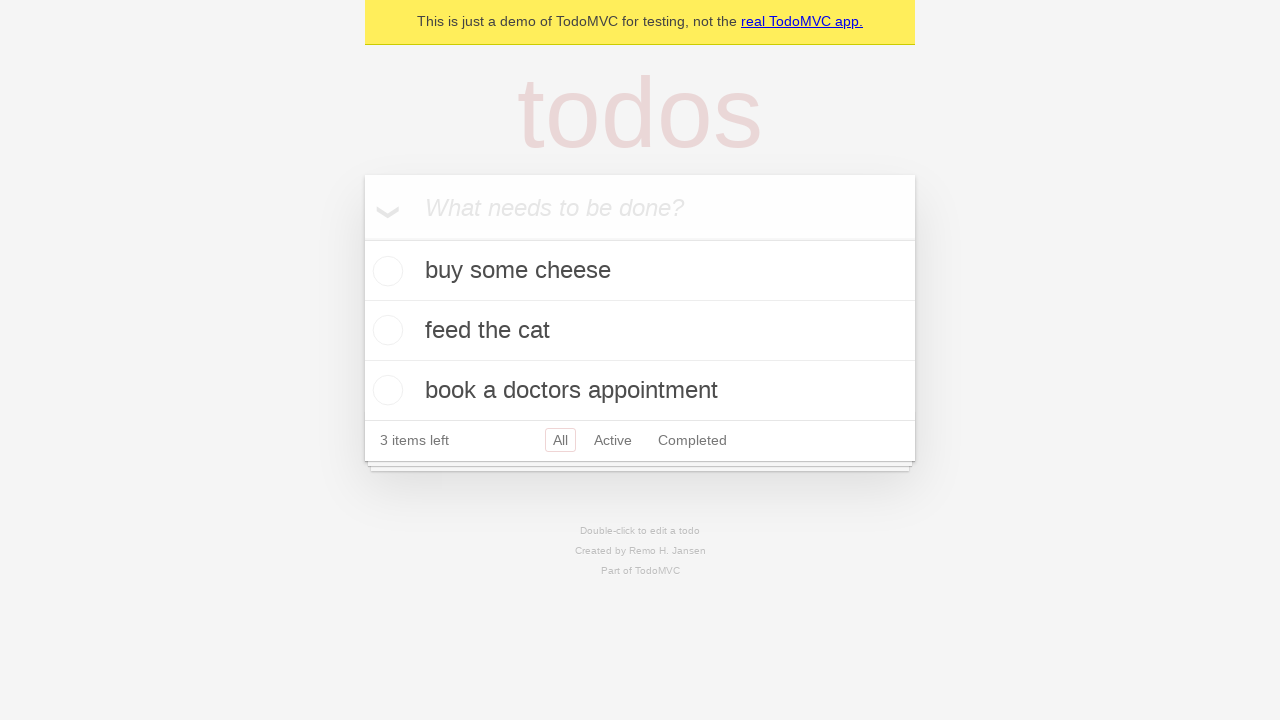